Tests login with invalid credentials and verifies error message is displayed

Starting URL: https://practice.expandtesting.com/login

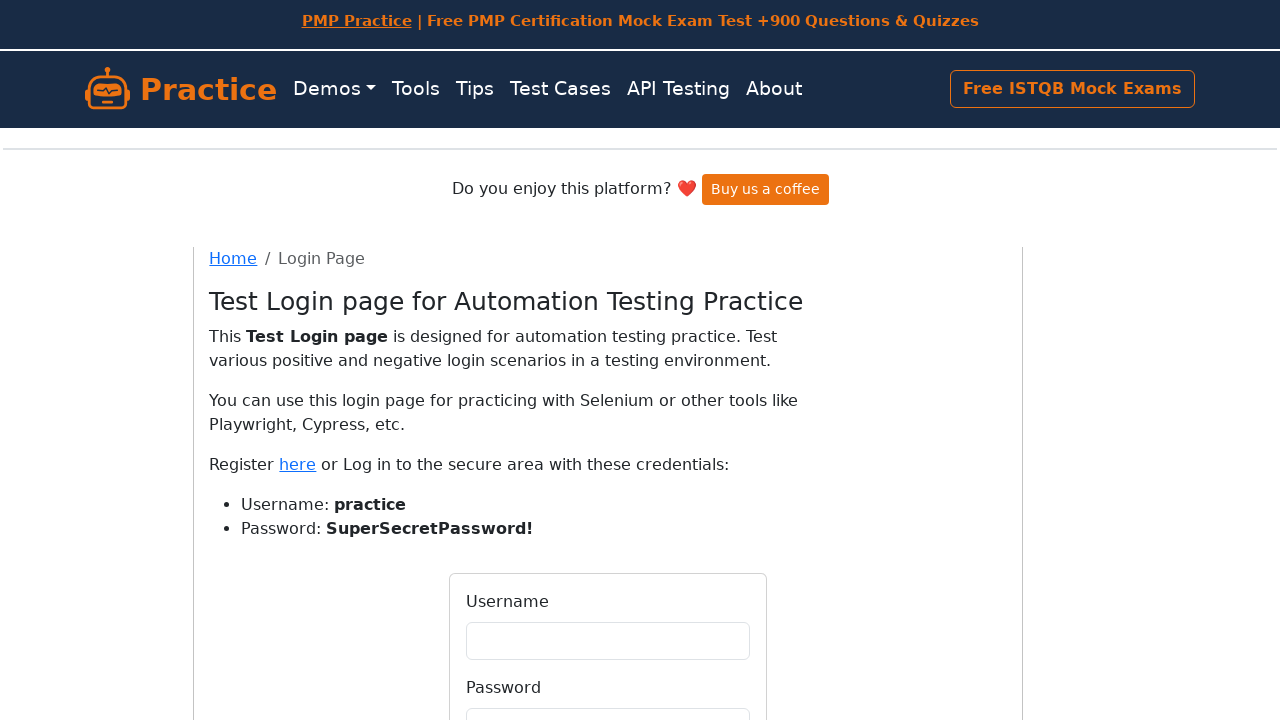

Filled username field with 'invaliduser' on #username
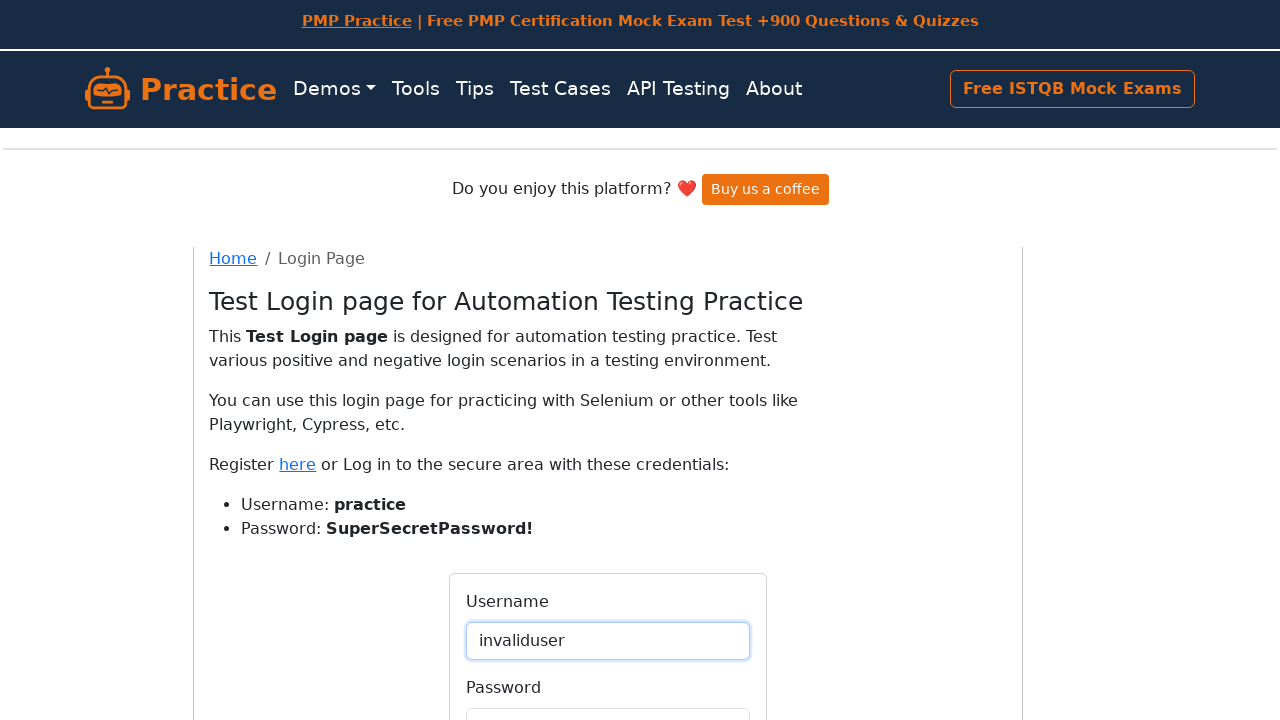

Filled password field with 'wrongpassword' on #password
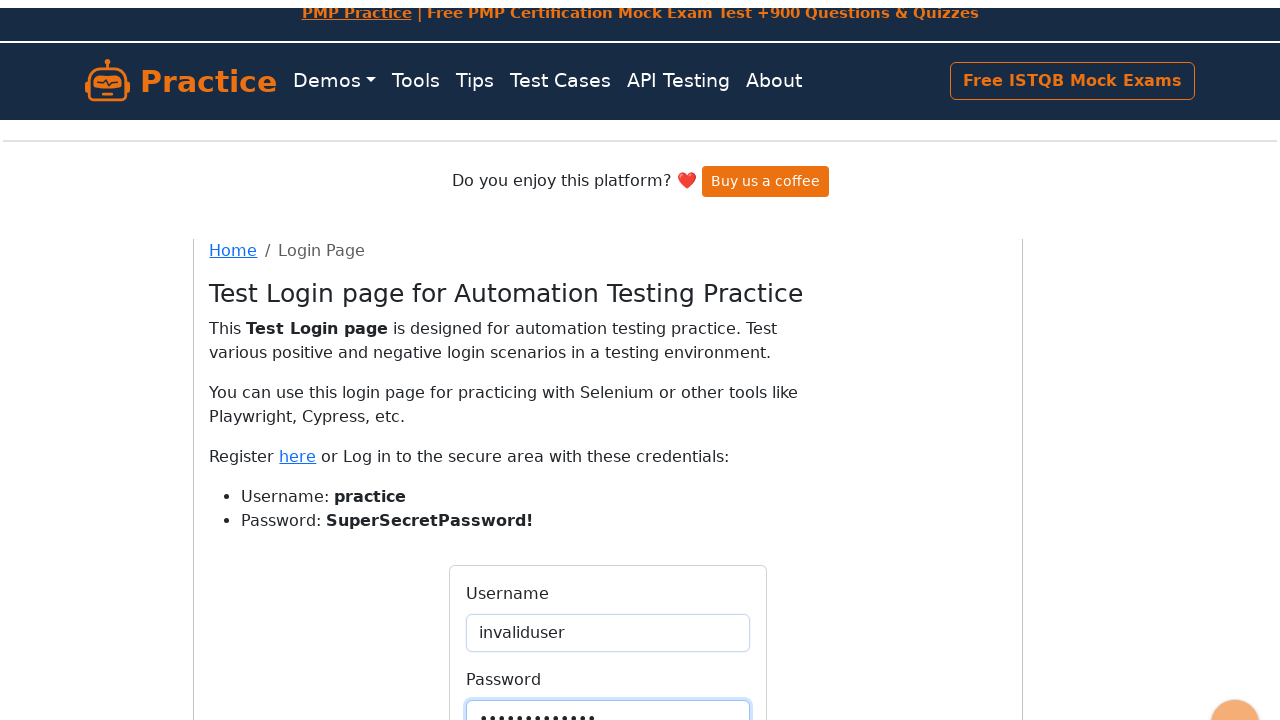

Clicked login button at (608, 400) on #login button
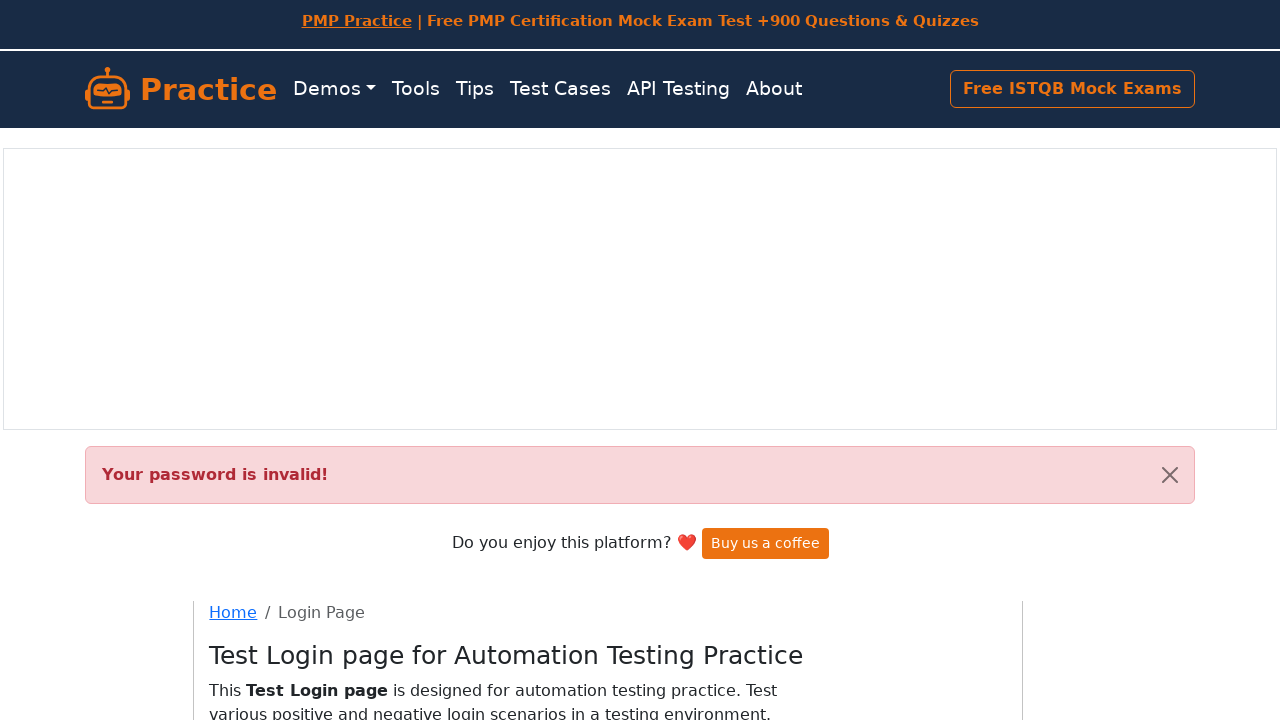

Error message displayed after failed login attempt
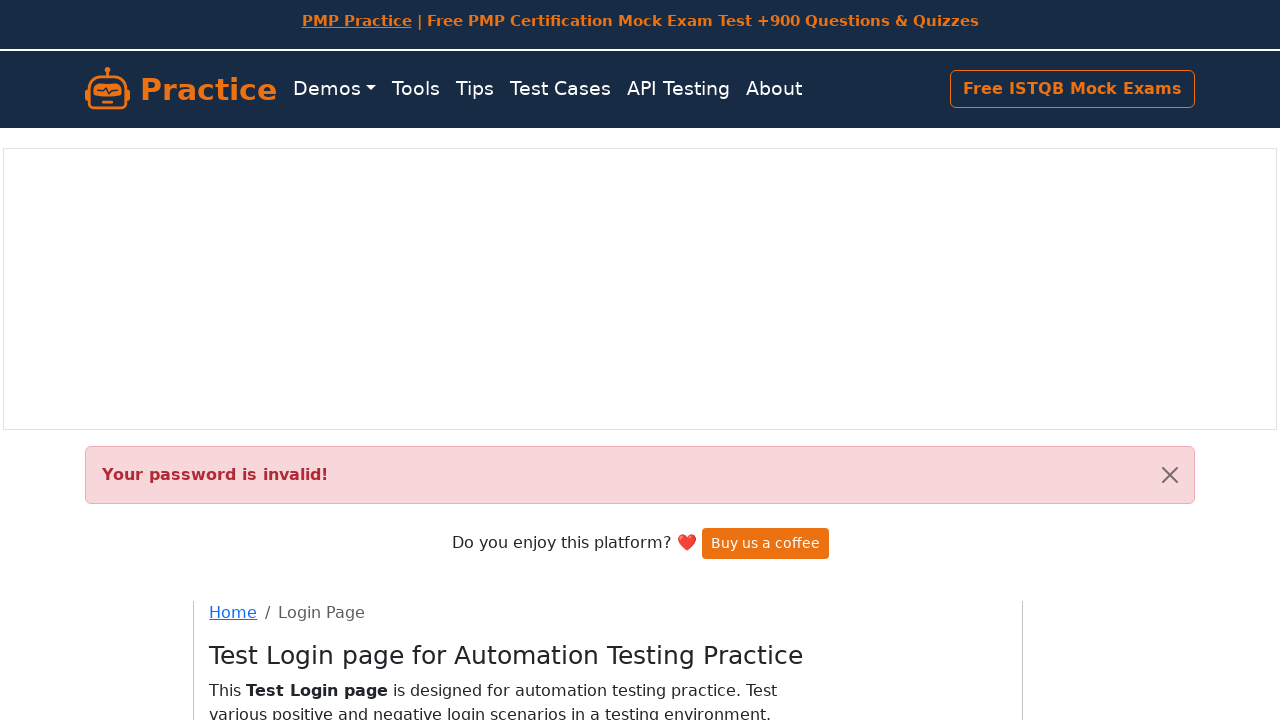

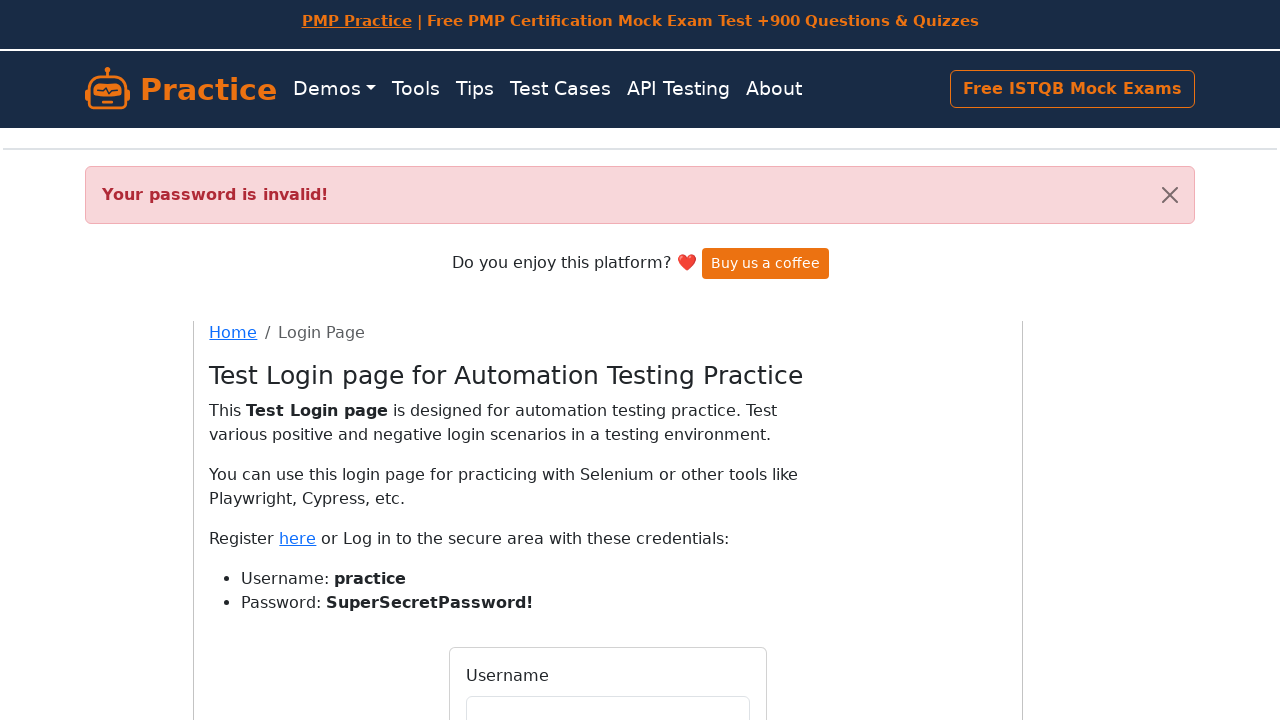